Fills out a practice automation form on demoqa.com with personal information including name, email, gender, phone number, date of birth, subjects, hobbies, address, and location details, then submits the form.

Starting URL: https://demoqa.com/automation-practice-form

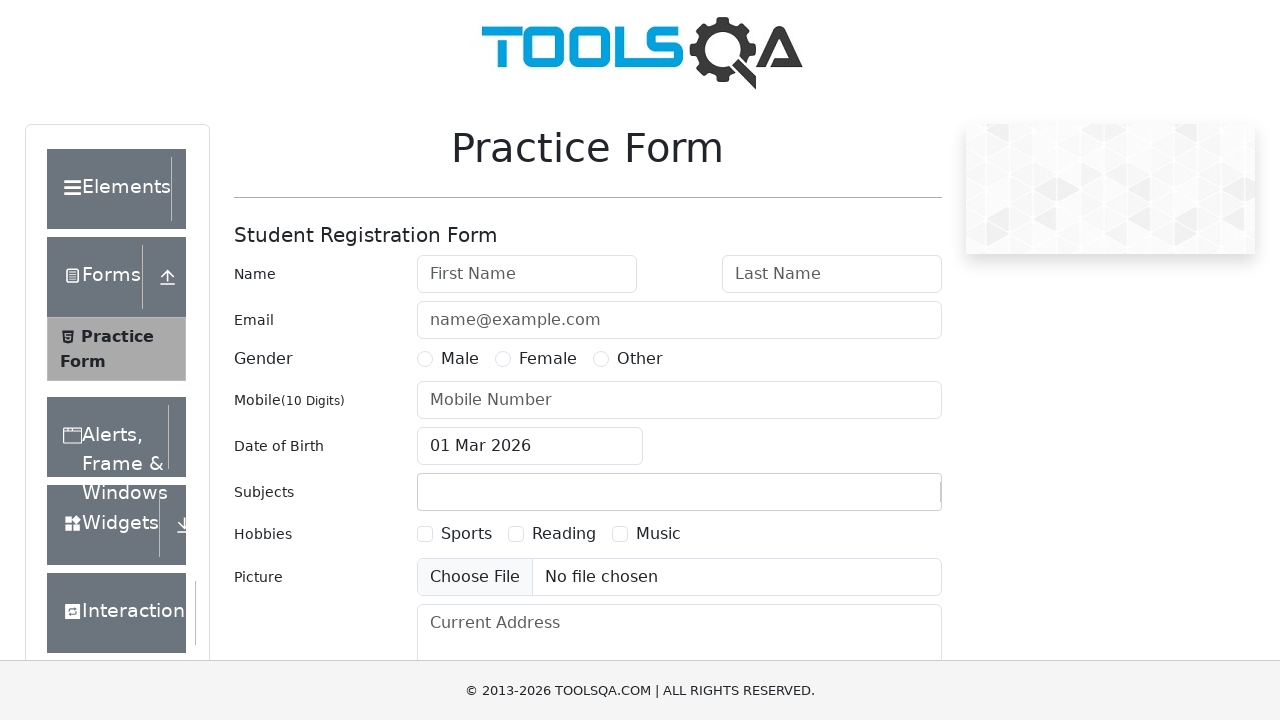

Filled first name field with 'Bill' on #firstName
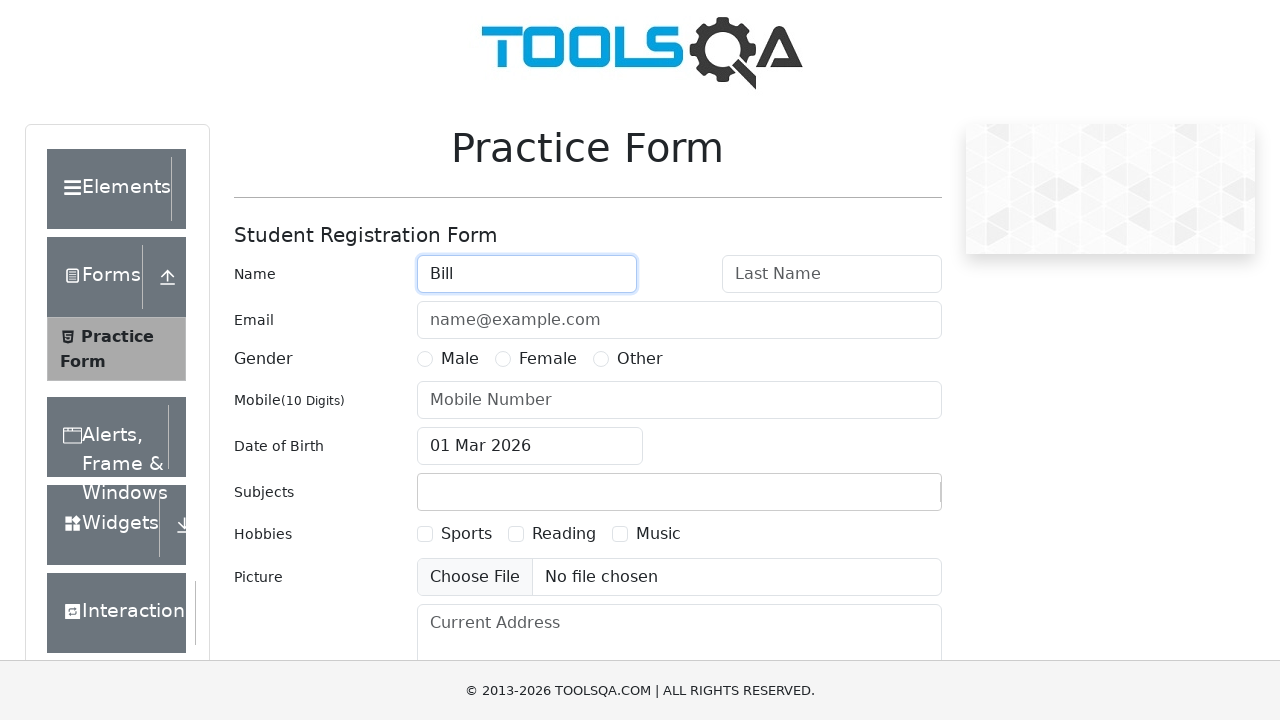

Filled last name field with 'Gates' on #lastName
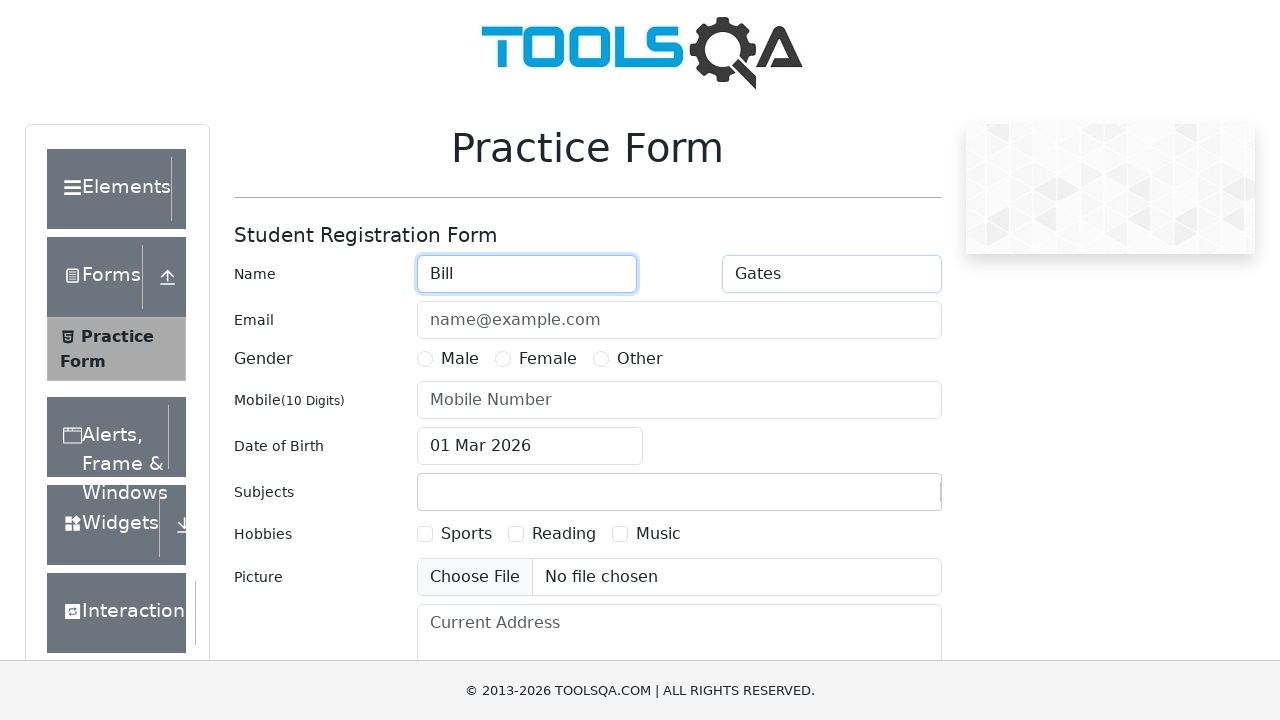

Filled email field with 'BillGates@gmail.com' on #userEmail
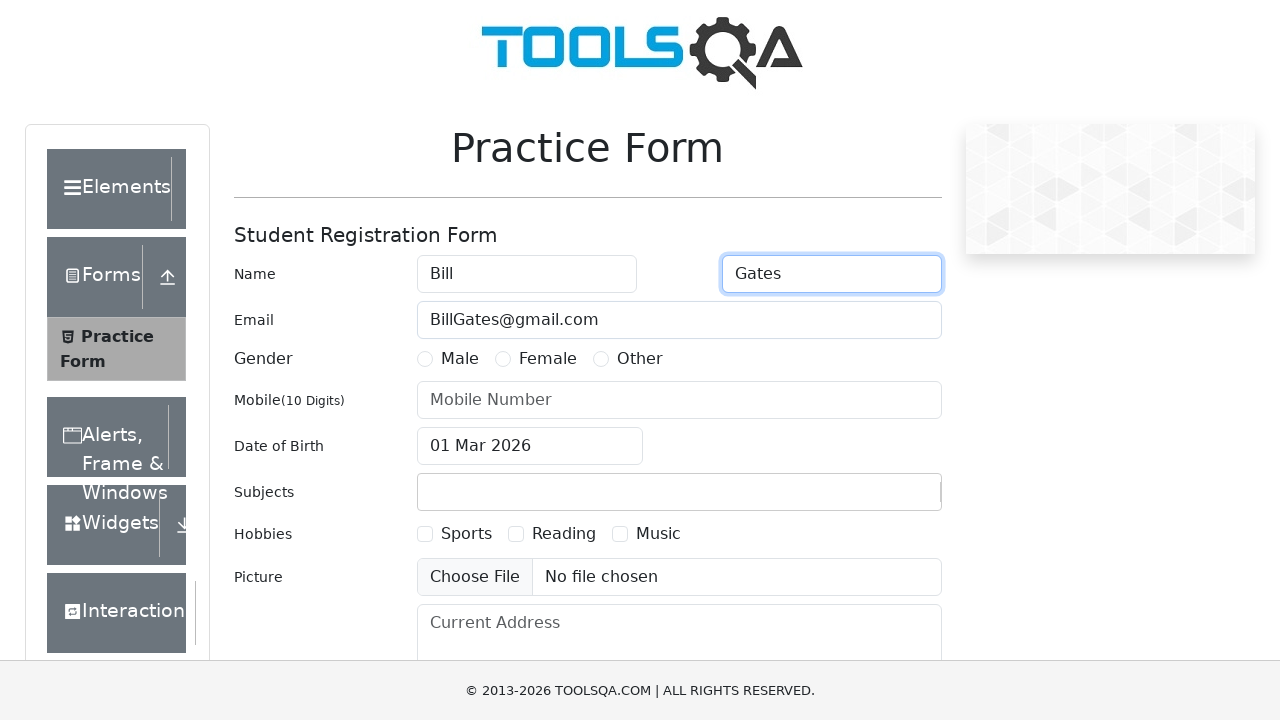

Selected 'Male' as gender at (460, 359) on xpath=//div[@id="genterWrapper"]//*[contains(text(), "Male")]
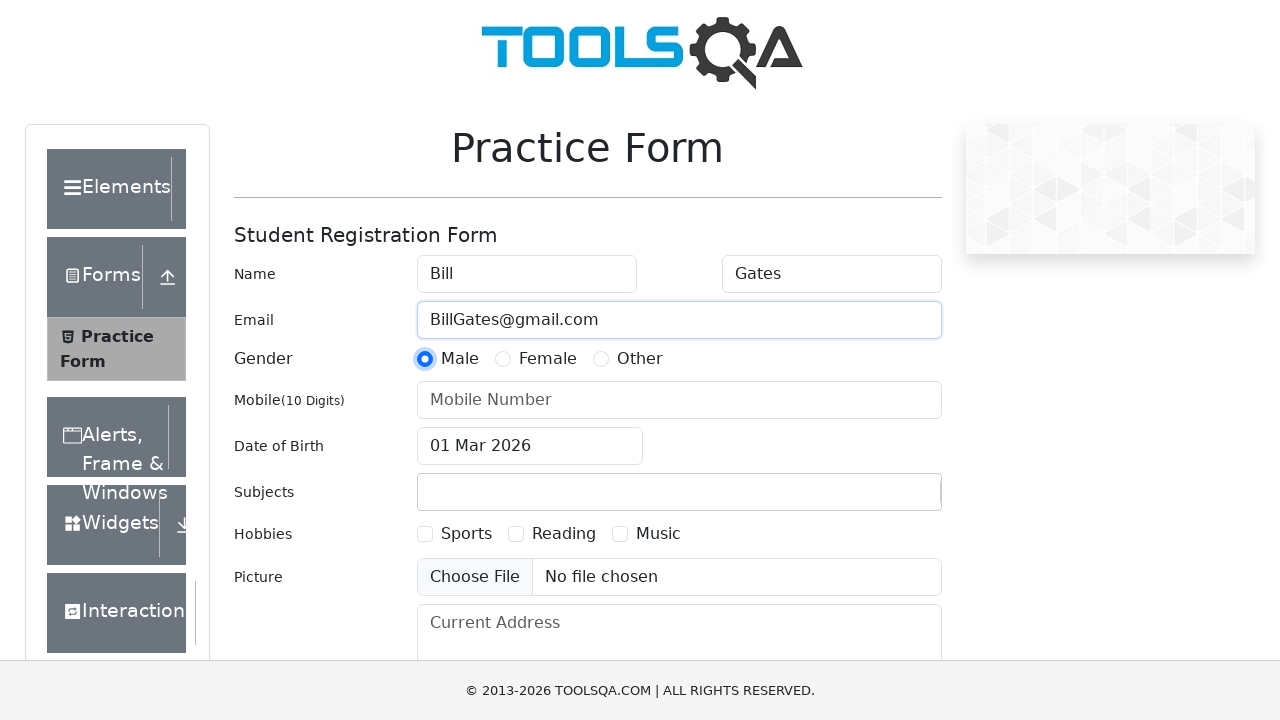

Filled phone number field with '0123456789' on #userNumber
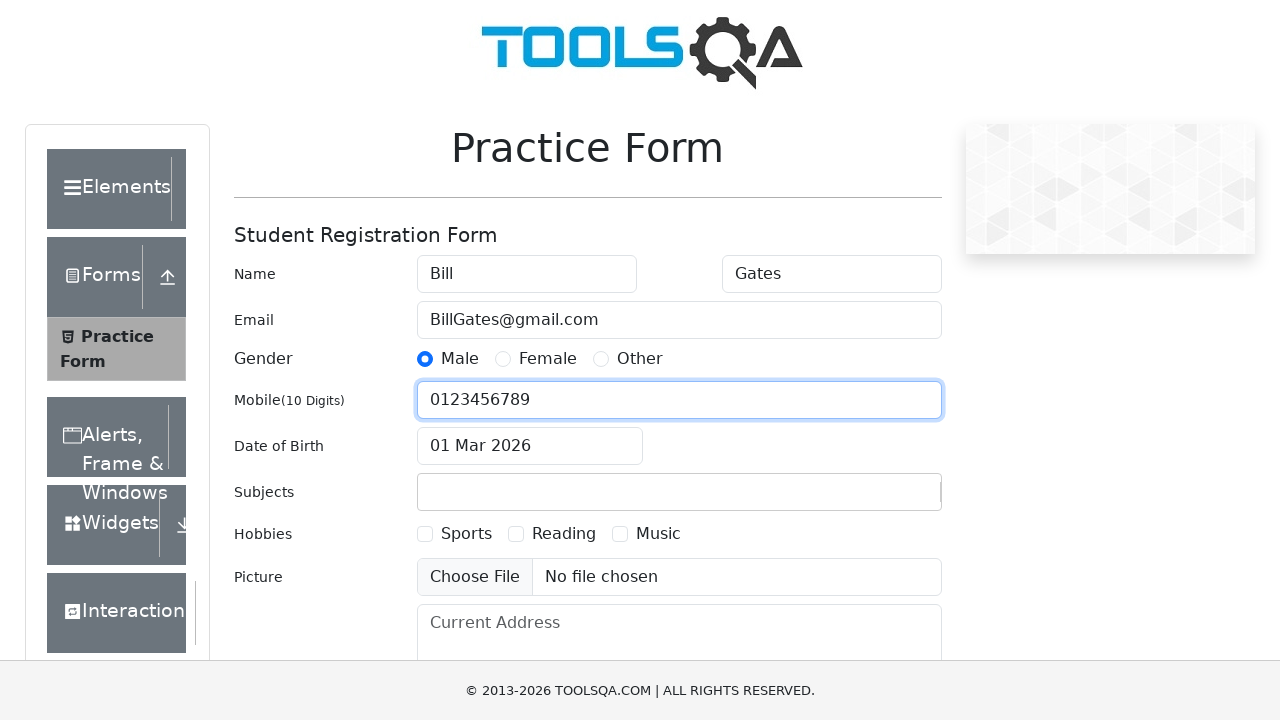

Clicked on date of birth input field at (530, 446) on #dateOfBirthInput
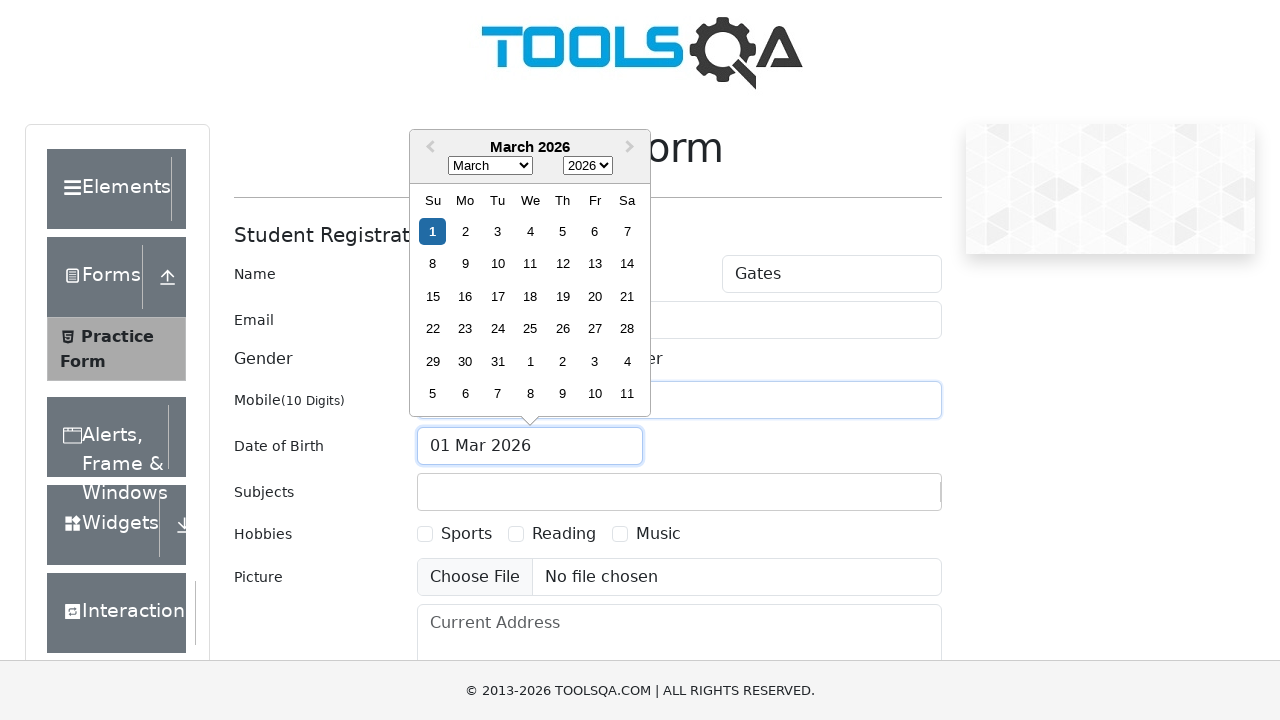

Selected all text in date field
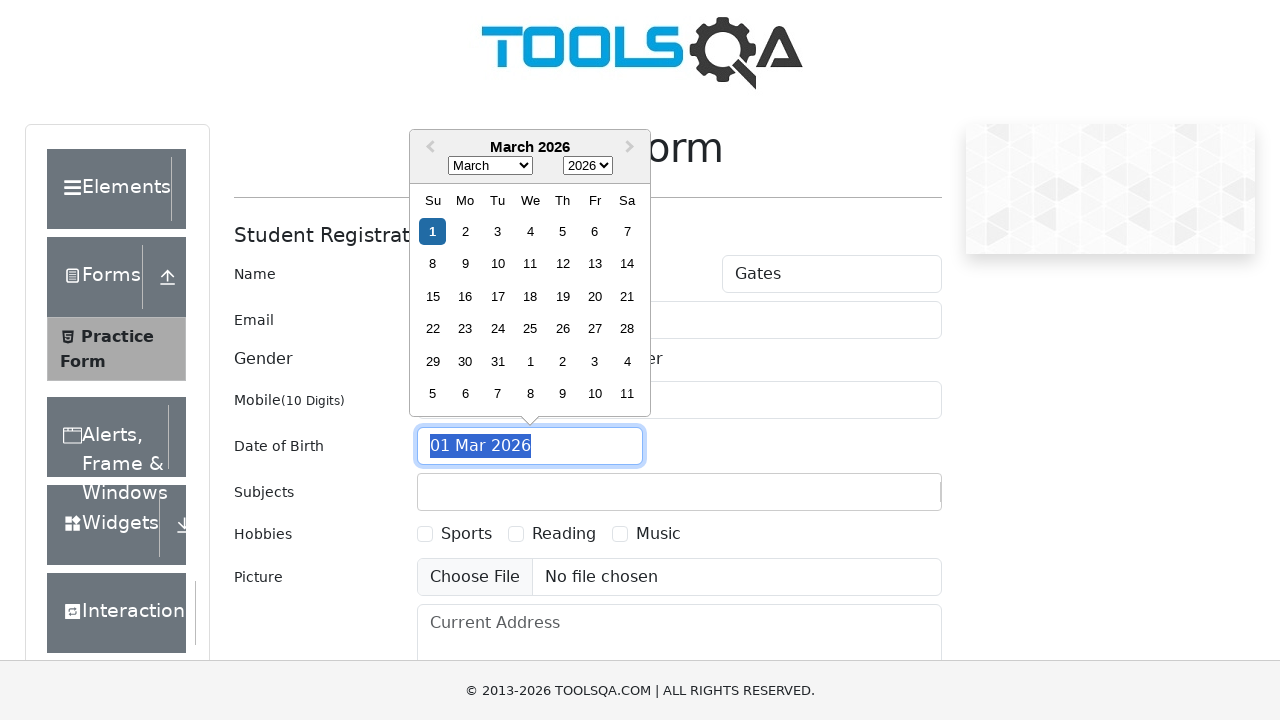

Typed date of birth '28 Oct 1955'
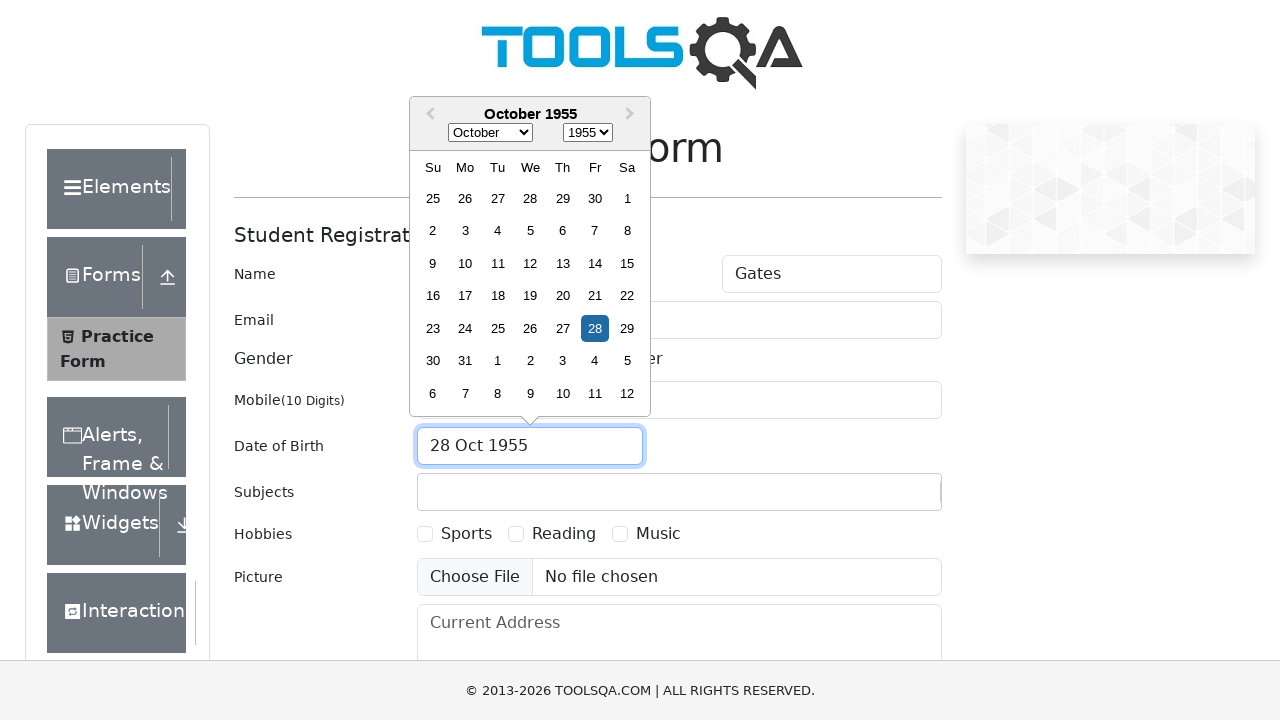

Pressed Enter to confirm date of birth
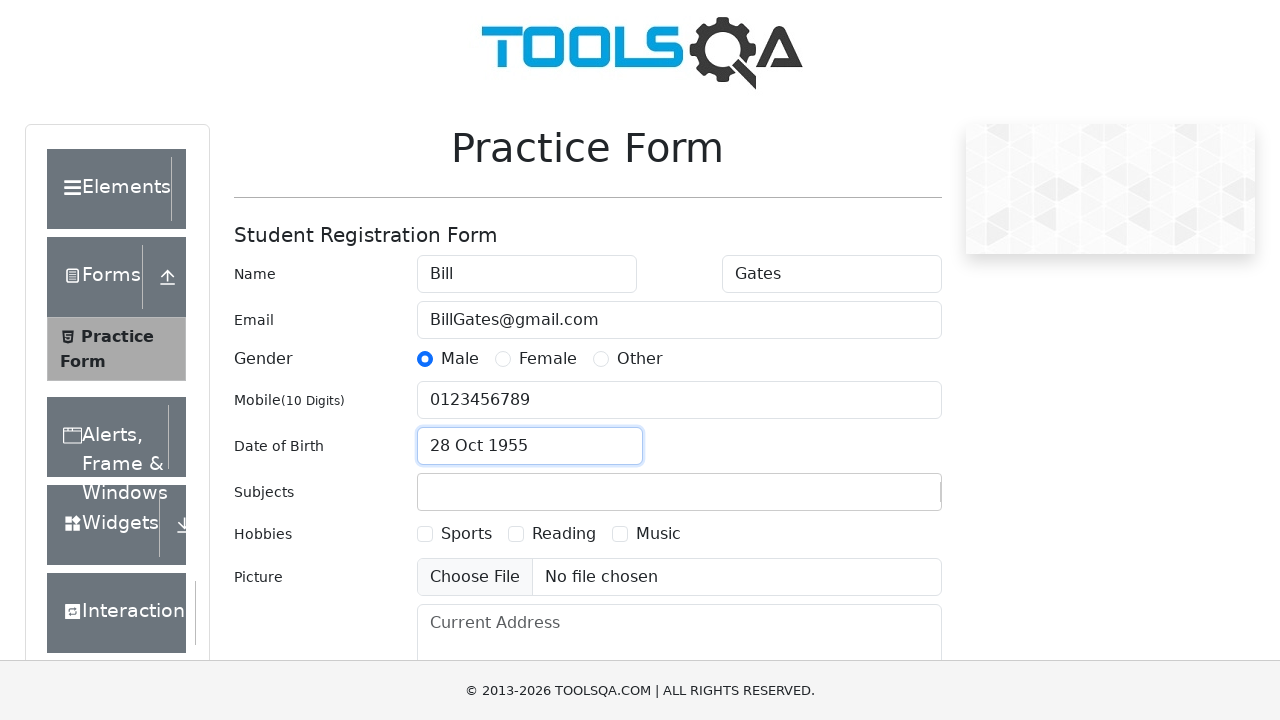

Typed 'English' in subjects input field on #subjectsWrapper #subjectsInput
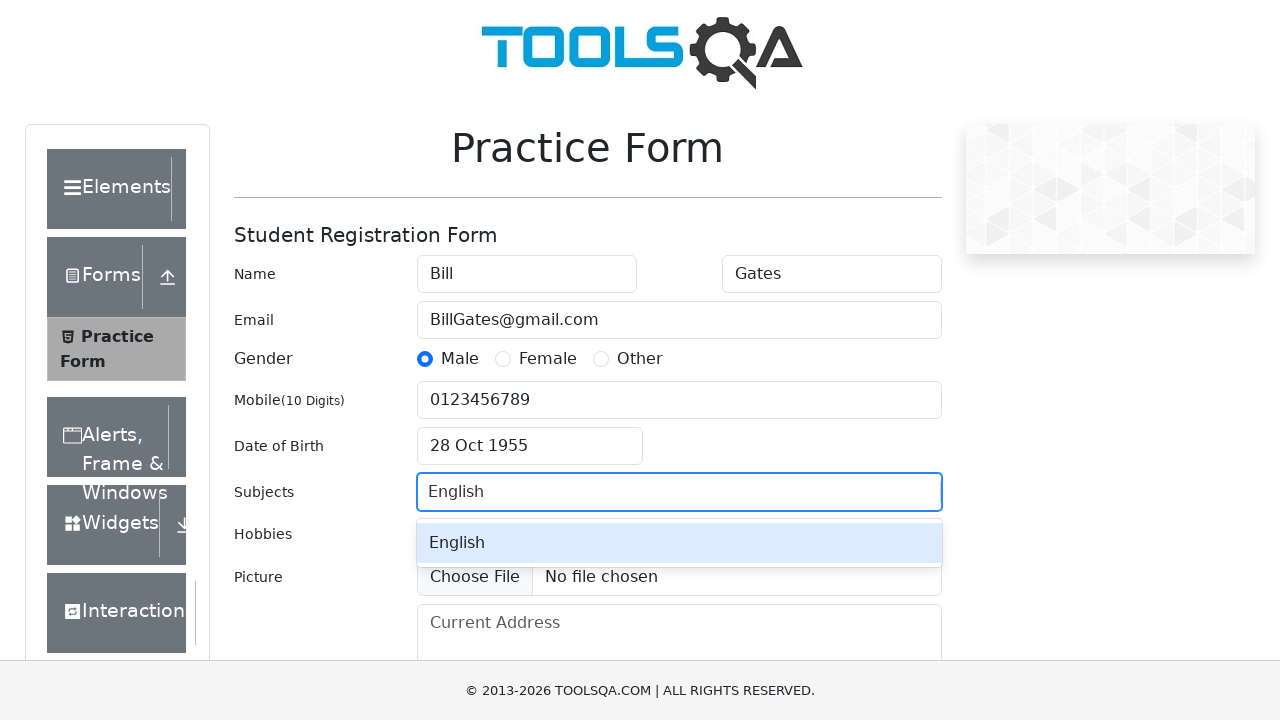

Selected first subject option from dropdown at (679, 543) on #subjectsWrapper #react-select-2-option-0
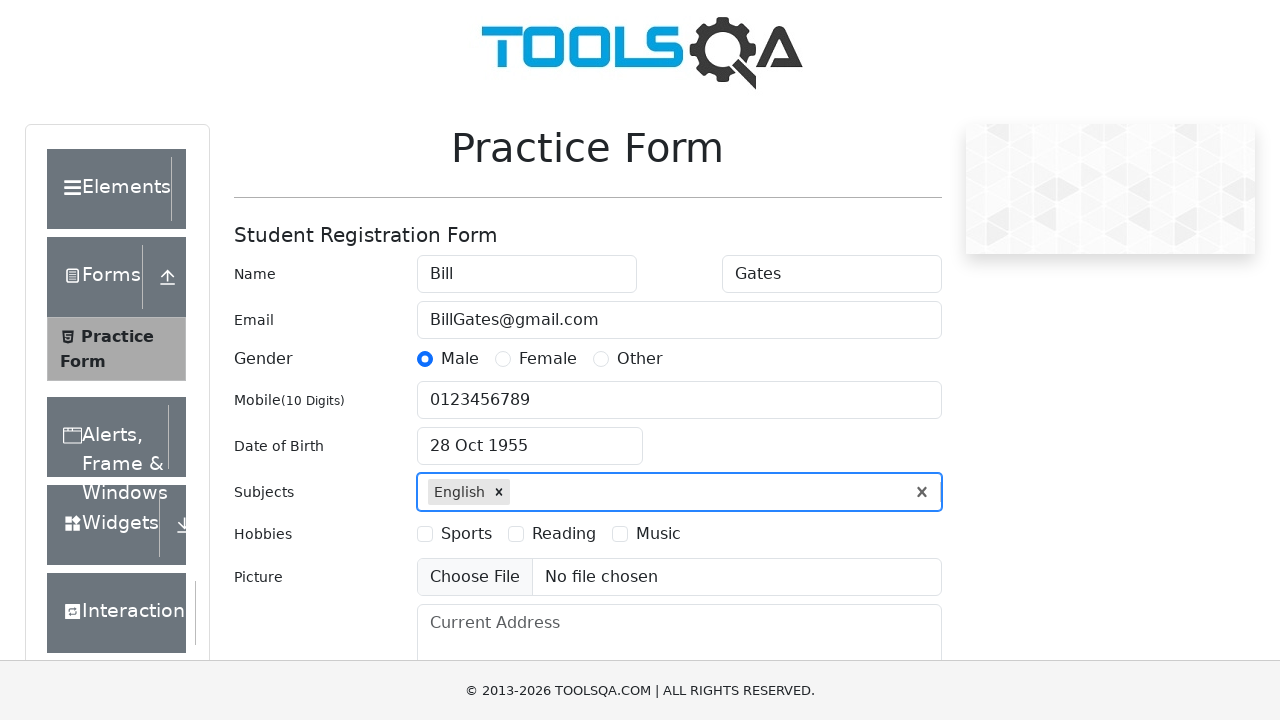

Selected 'Sports' hobby checkbox at (466, 534) on xpath=//div[@id="hobbiesWrapper"]//*[contains(text(), "Sports")]
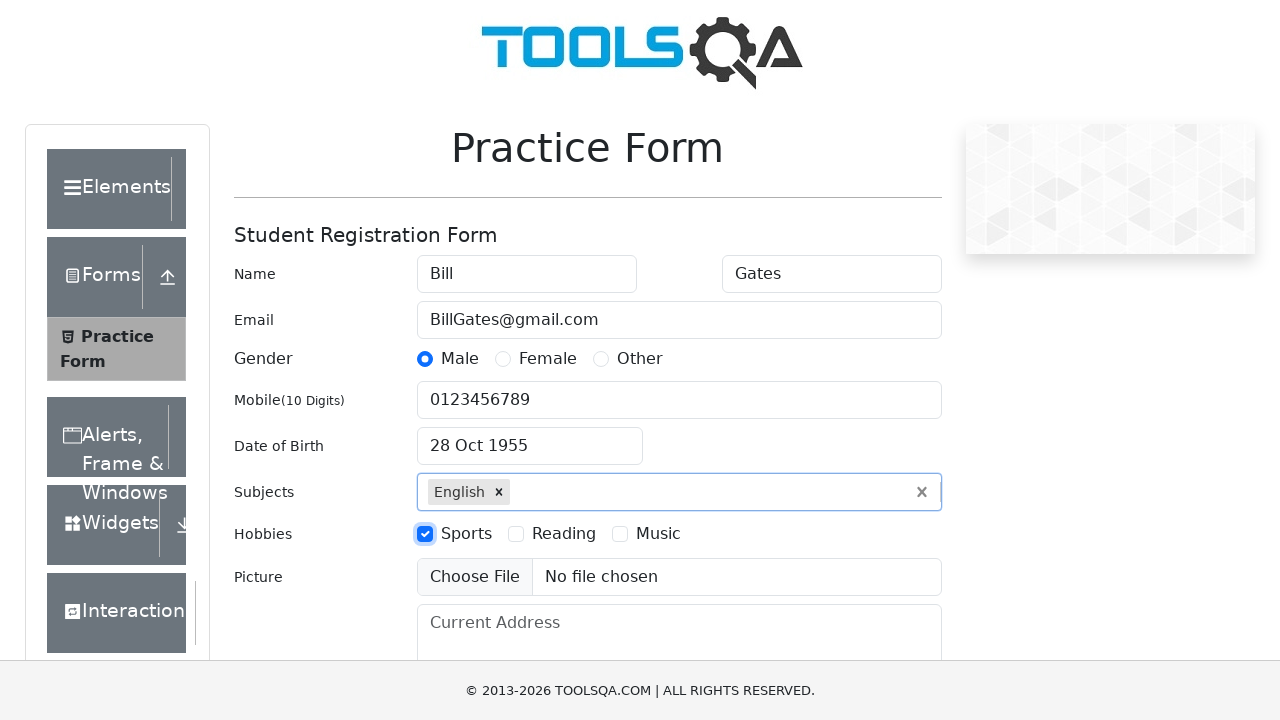

Selected 'Reading' hobby checkbox at (564, 534) on xpath=//div[@id="hobbiesWrapper"]//*[contains(text(), "Reading")]
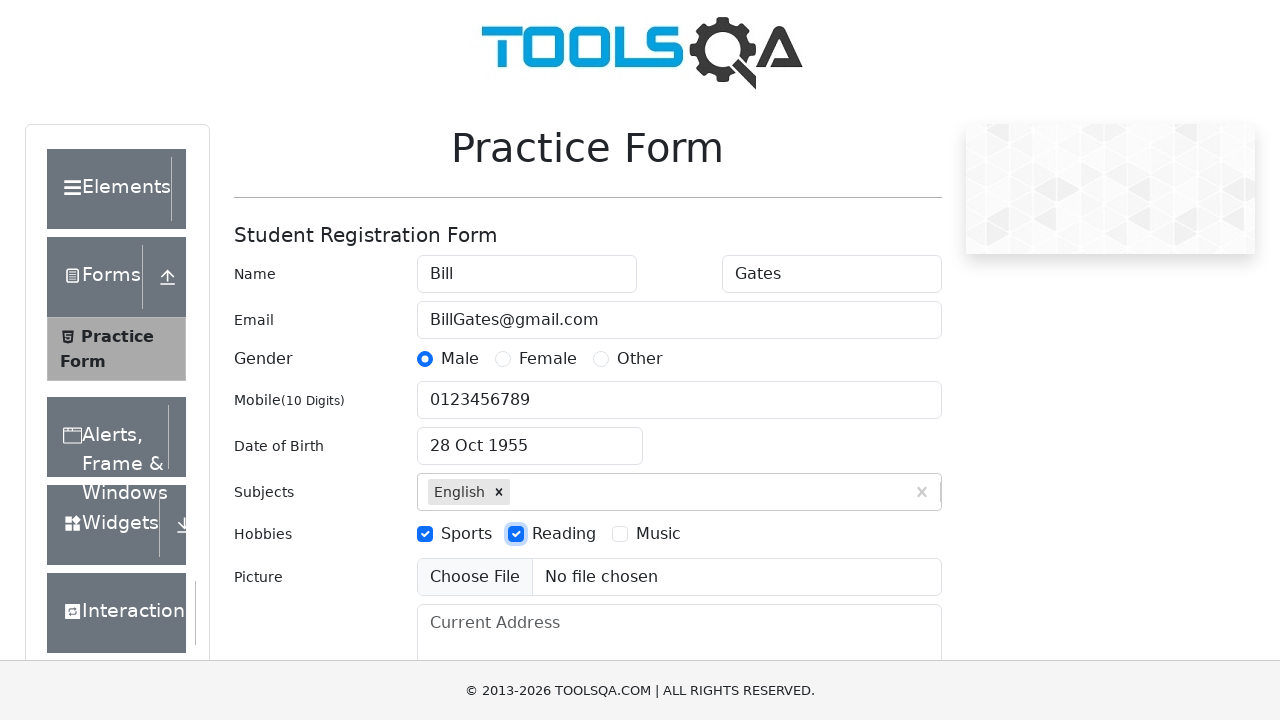

Selected 'Music' hobby checkbox at (658, 534) on xpath=//div[@id="hobbiesWrapper"]//*[contains(text(), "Music")]
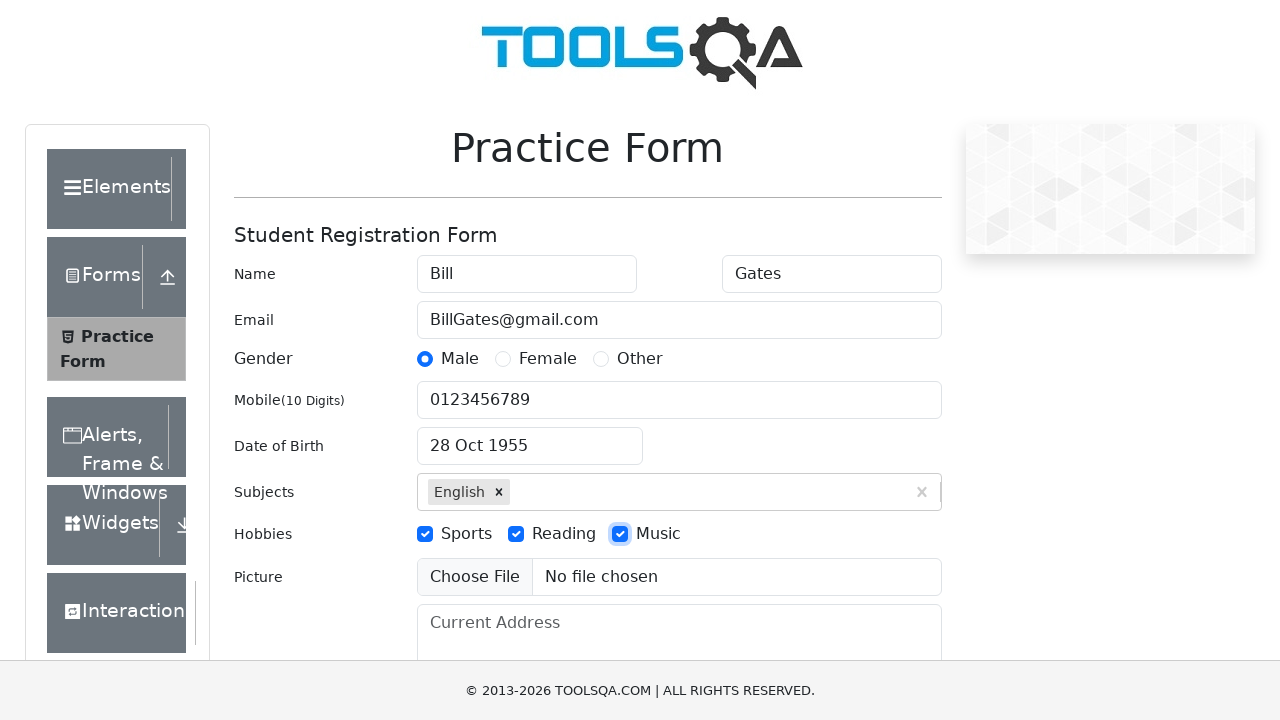

Filled address field with 'Microsoft Campus' on #currentAddress
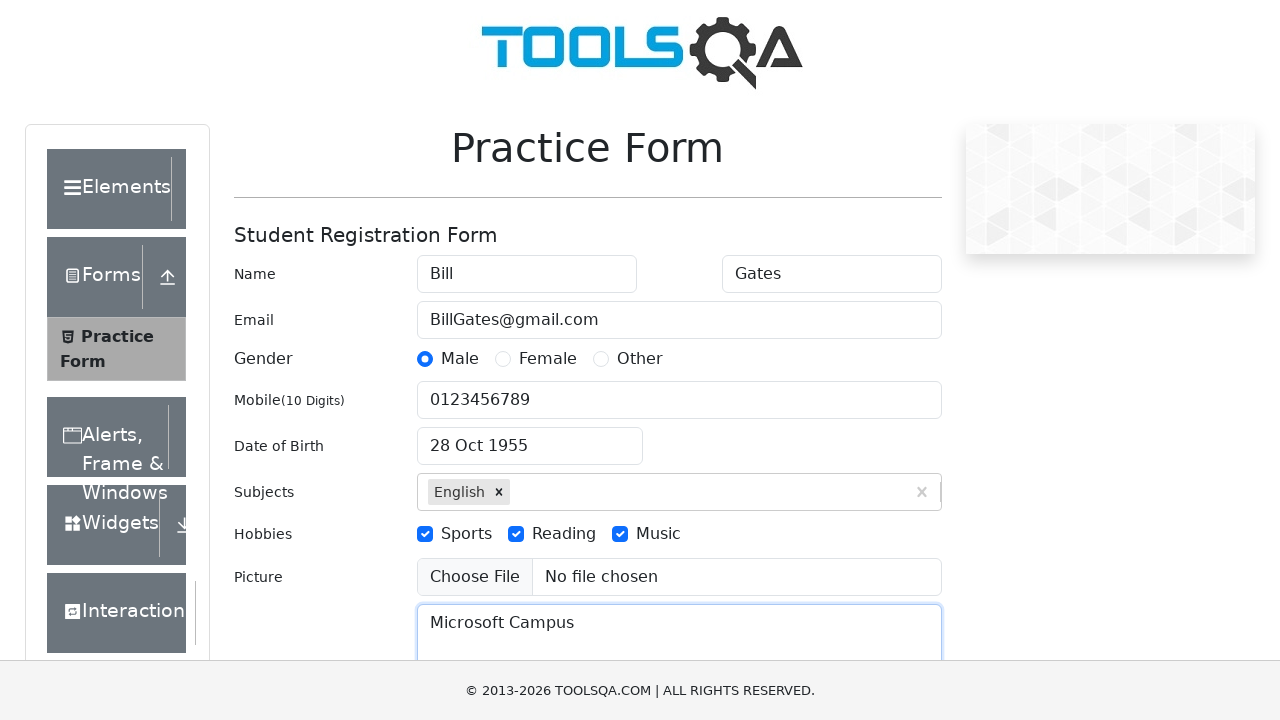

Typed 'NCR' in state input field on #state #react-select-3-input
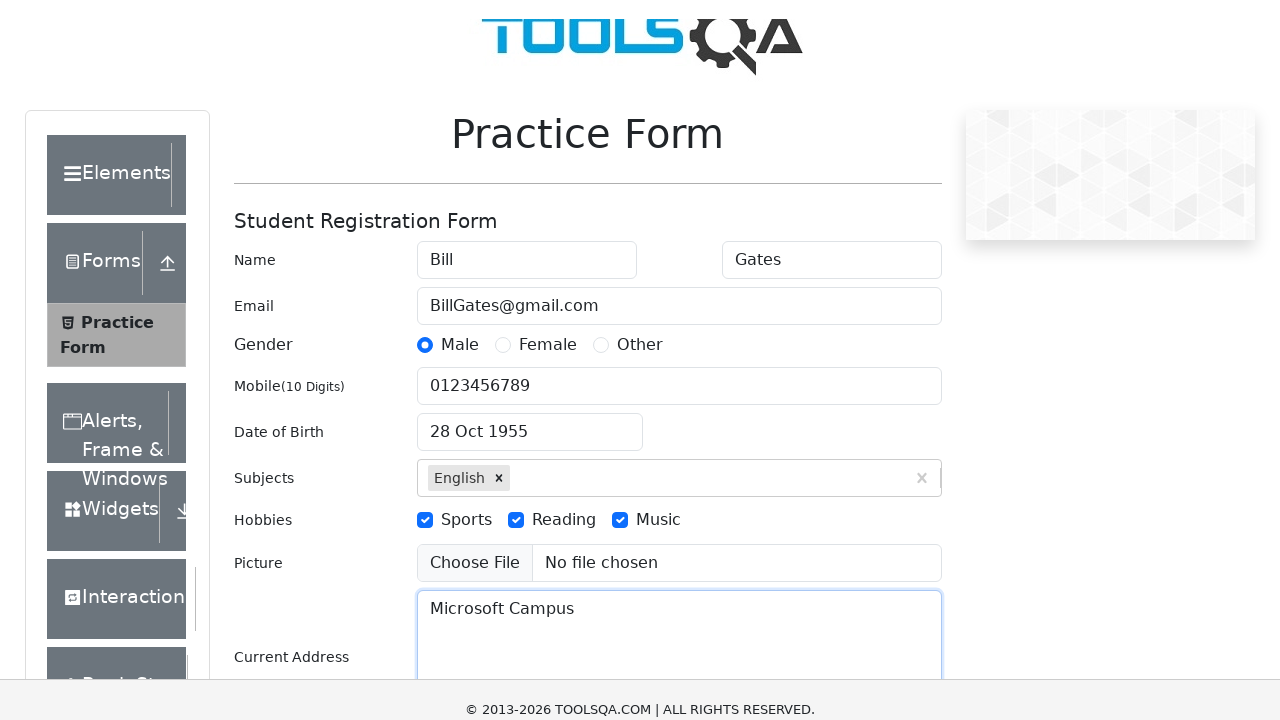

Selected state option from dropdown at (527, 688) on #state [id^=react-select-3-option]
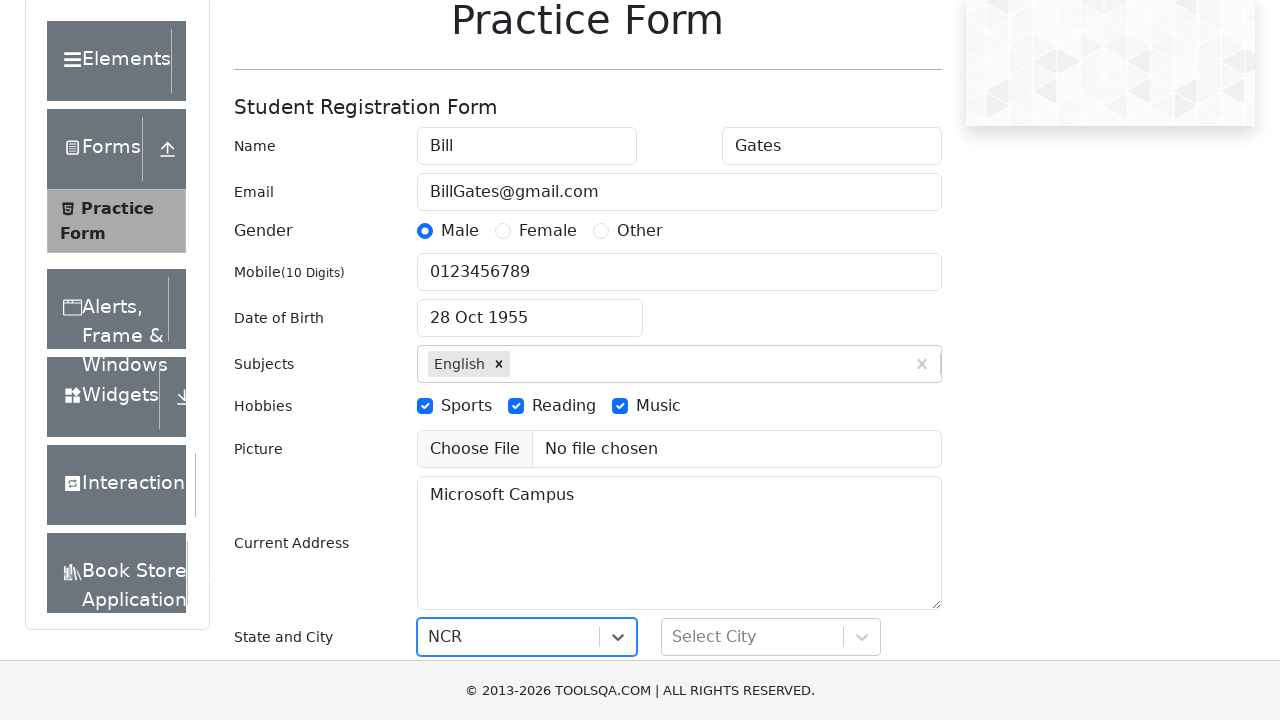

Typed 'Noida' in city input field on #city #react-select-4-input
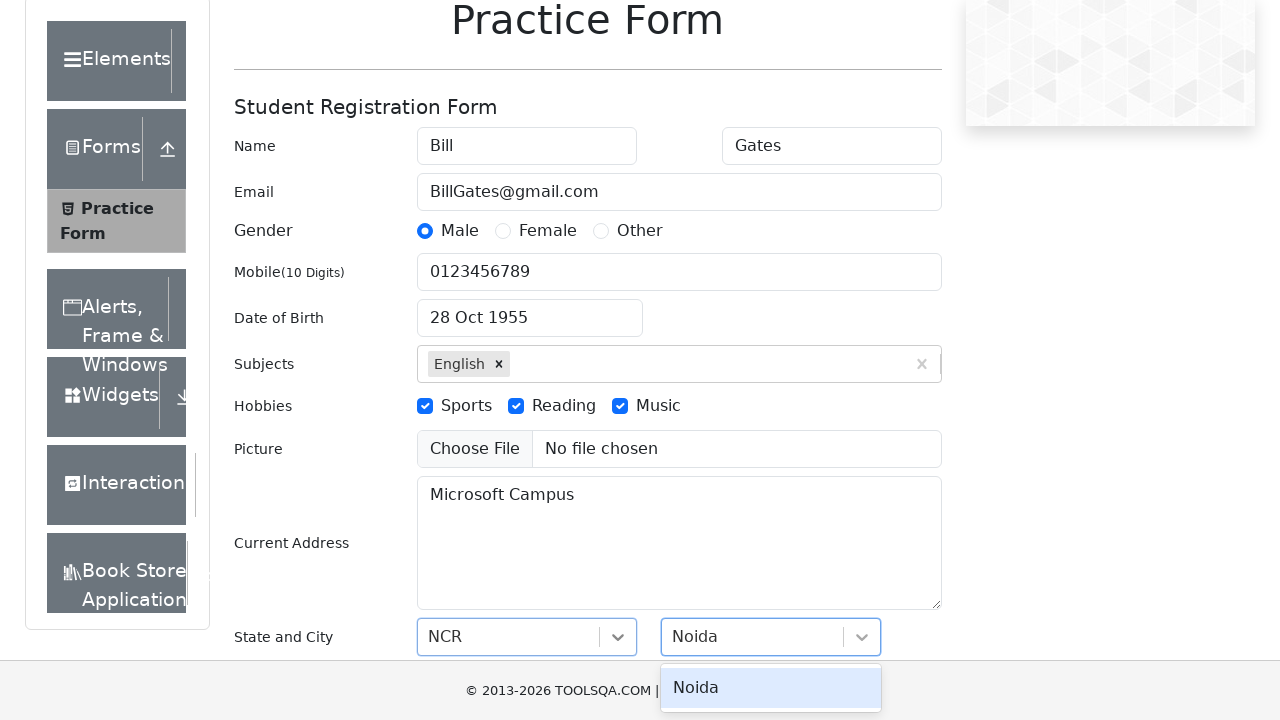

Selected city option from dropdown at (771, 688) on #city [id^=react-select-4-option]
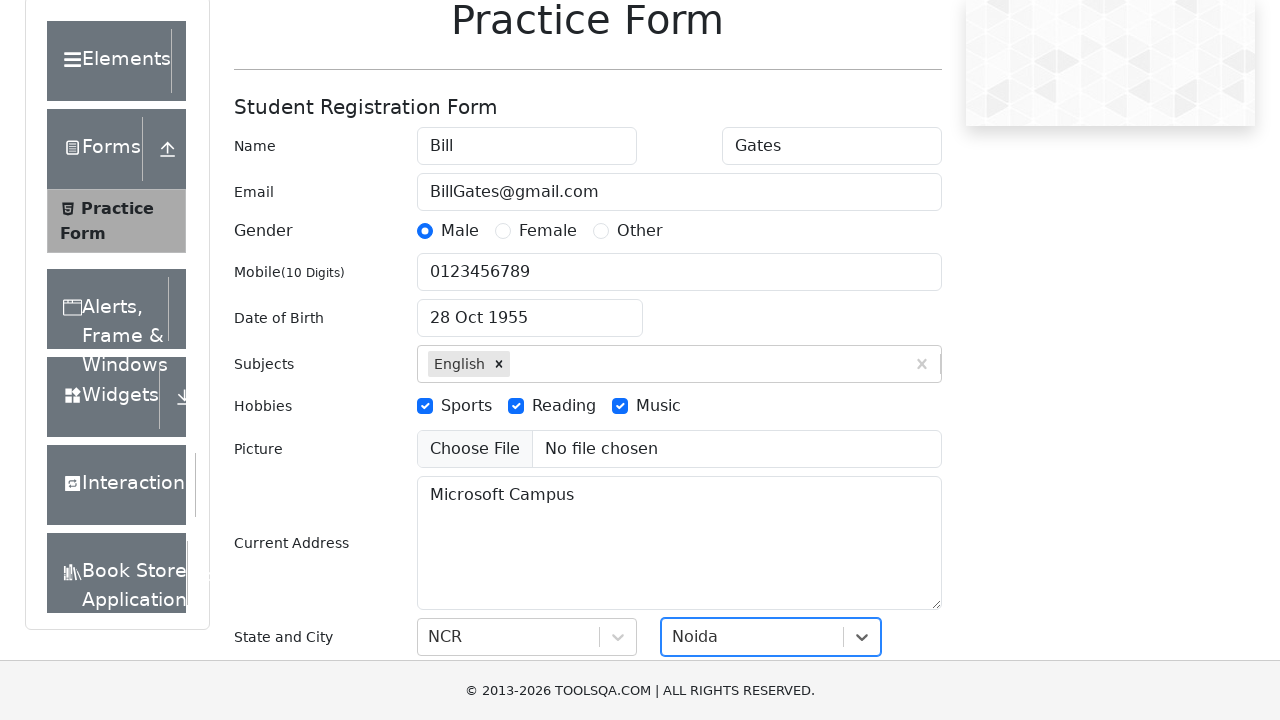

Pressed Enter to submit the form on #submit
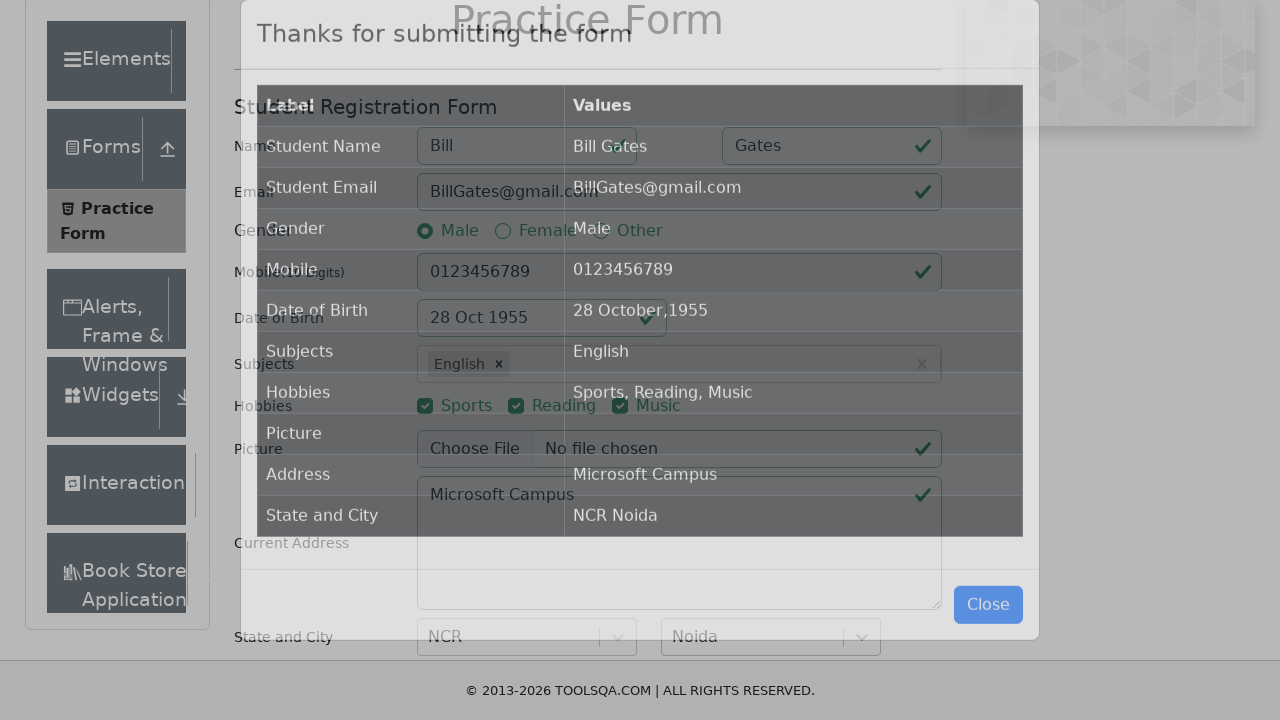

Form submission confirmed - confirmation table appeared
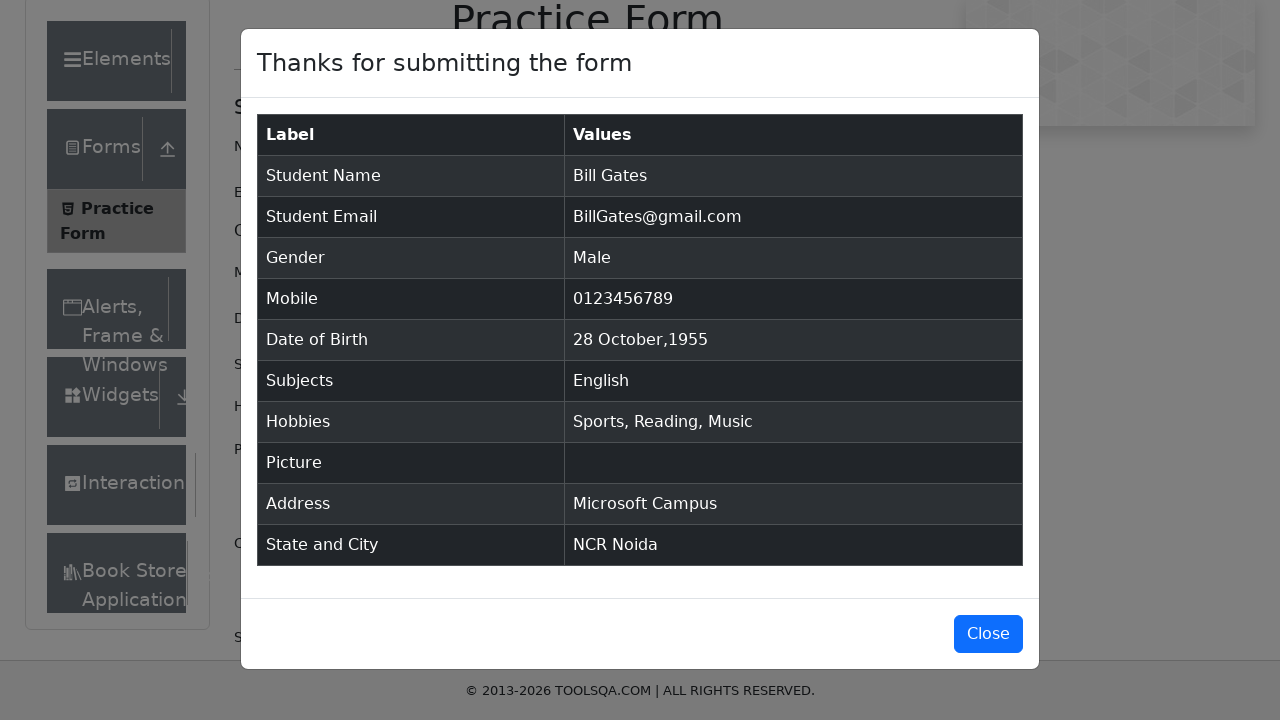

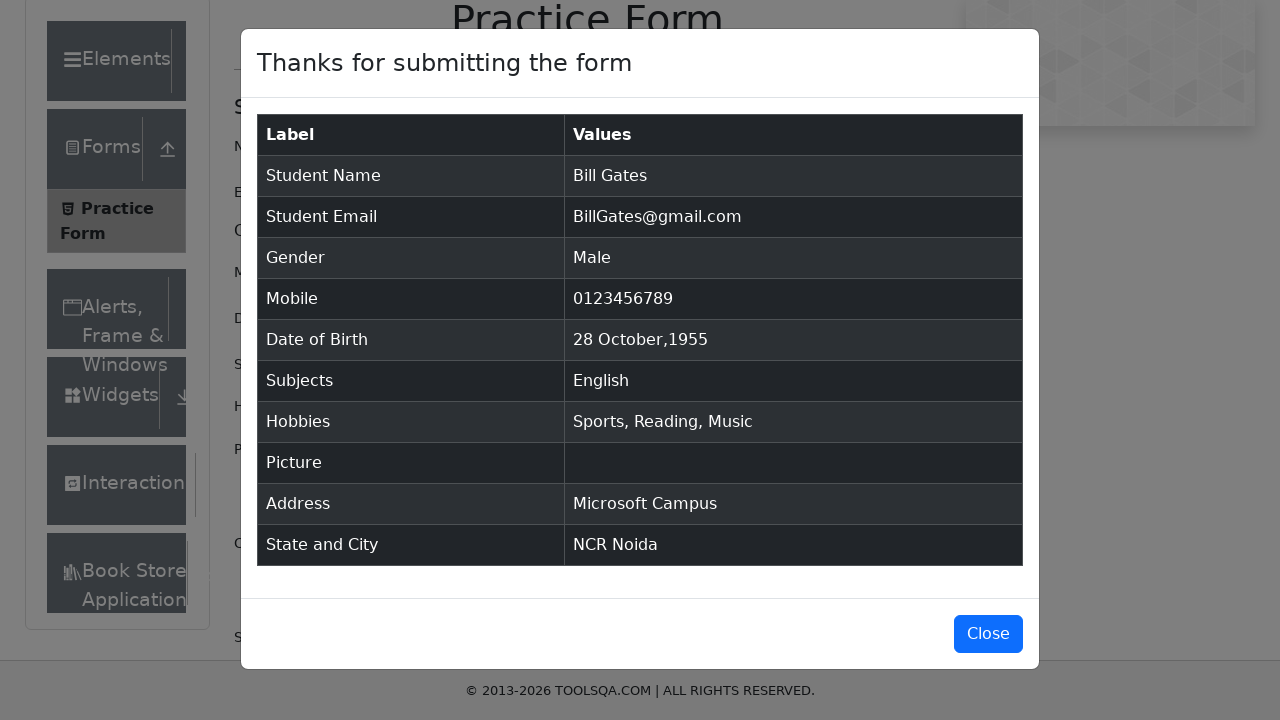